Tests that the Browse Languages page displays a table with the correct headers: Language, Author, Date, Comments, and Rate.

Starting URL: http://www.99-bottles-of-beer.net/

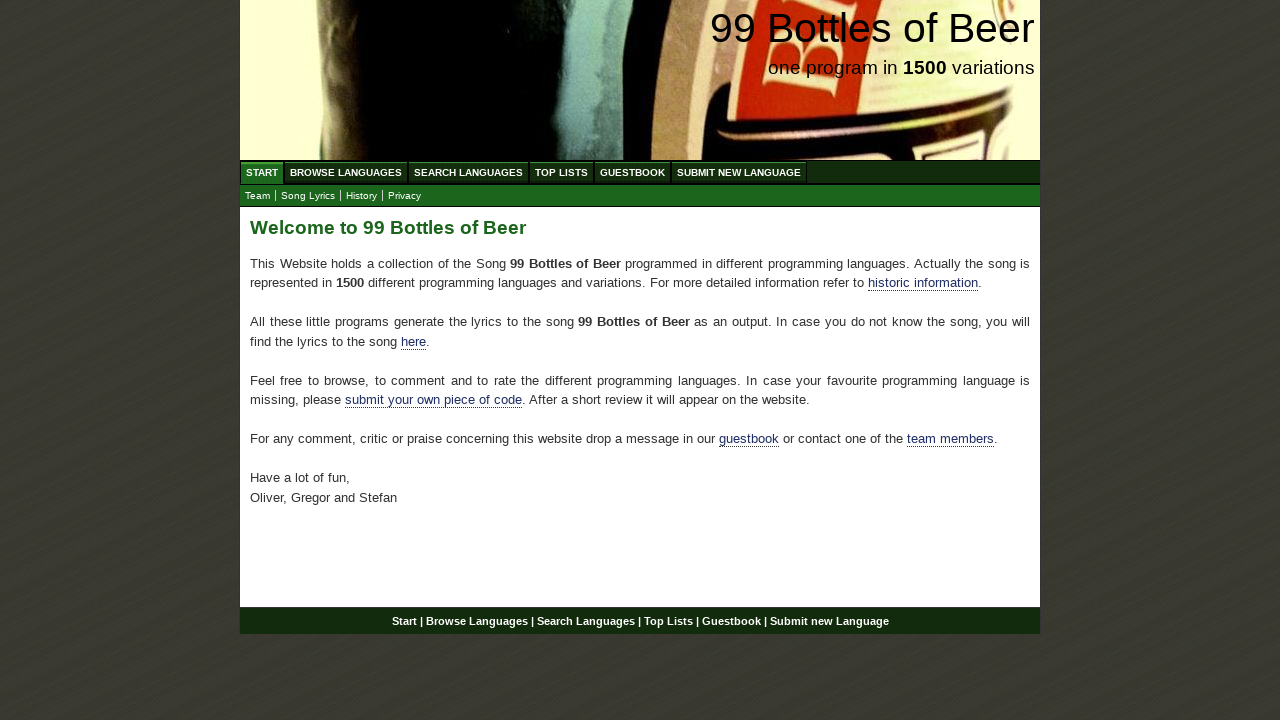

Clicked on Browse Languages menu link at (346, 172) on a[href='/abc.html']
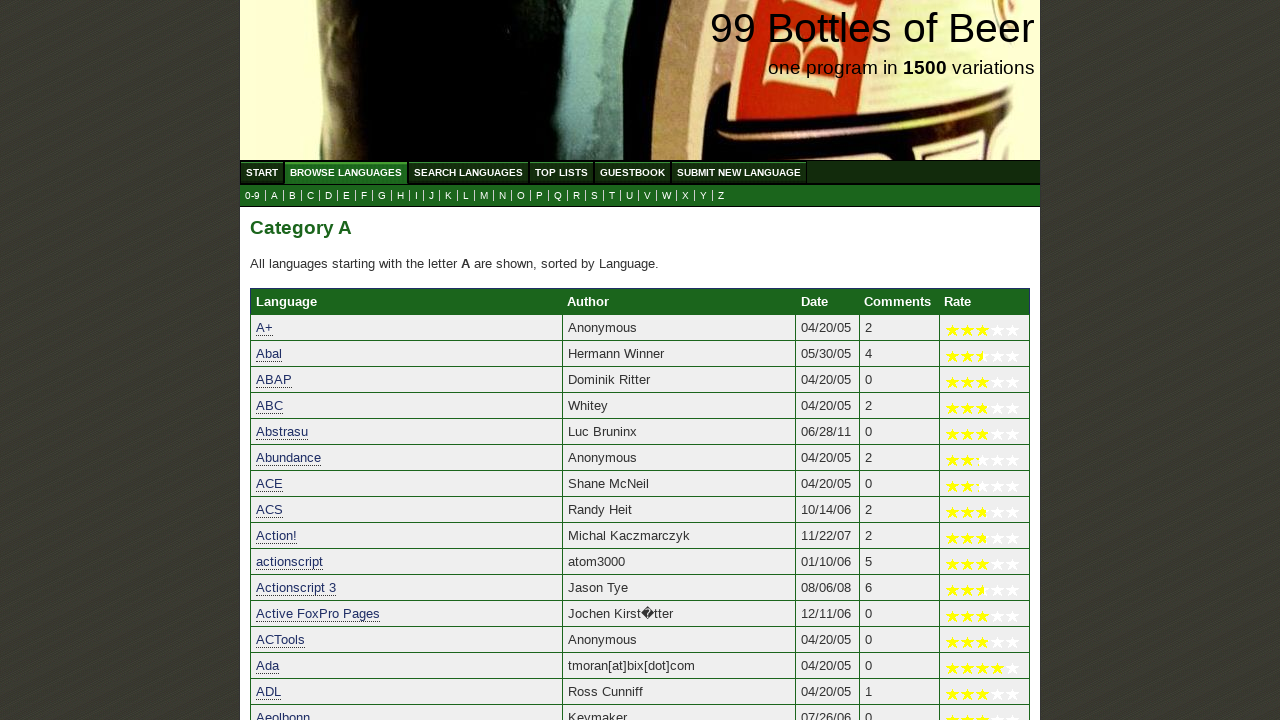

Browse Languages table loaded with headers
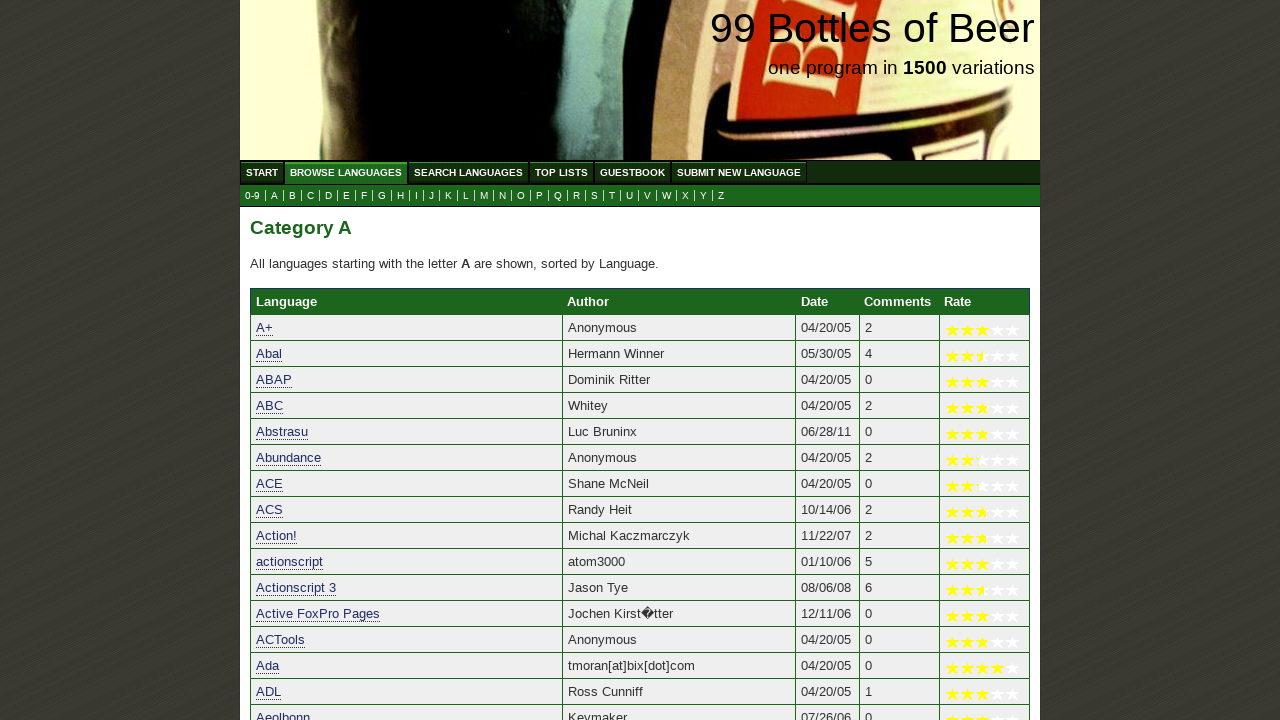

Located all table headers
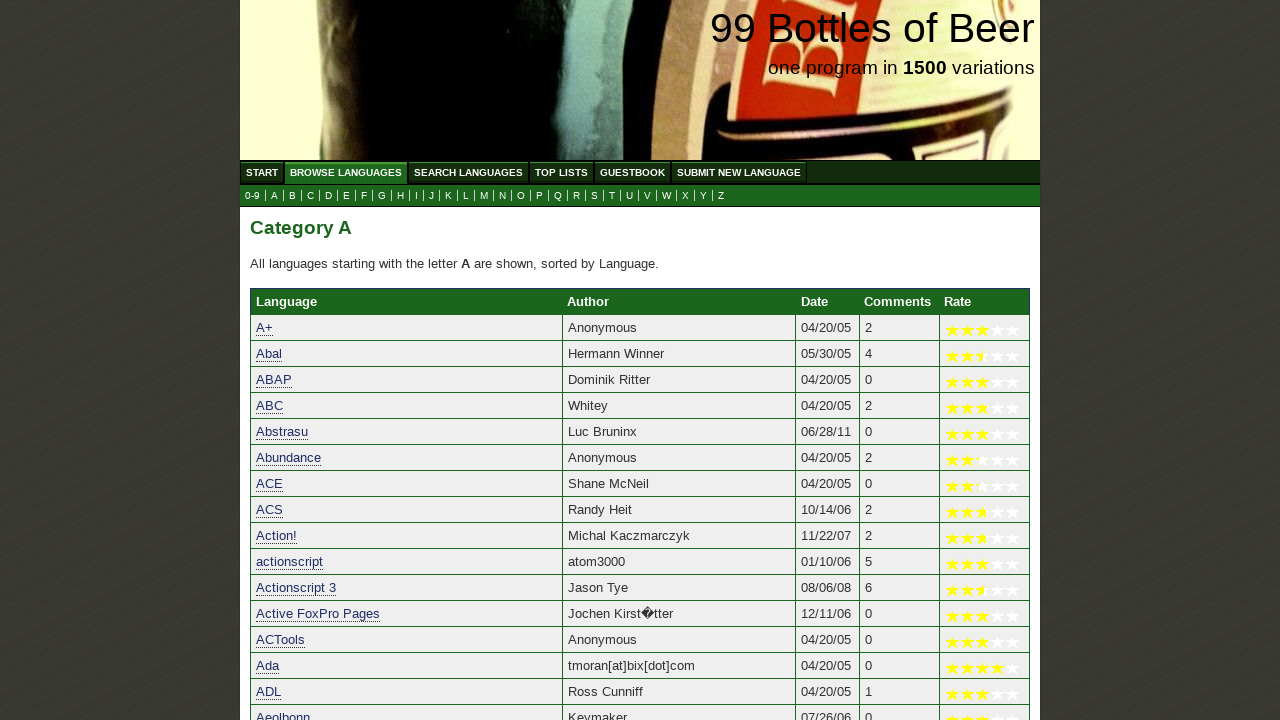

Verified header 'Language' is present at position 0
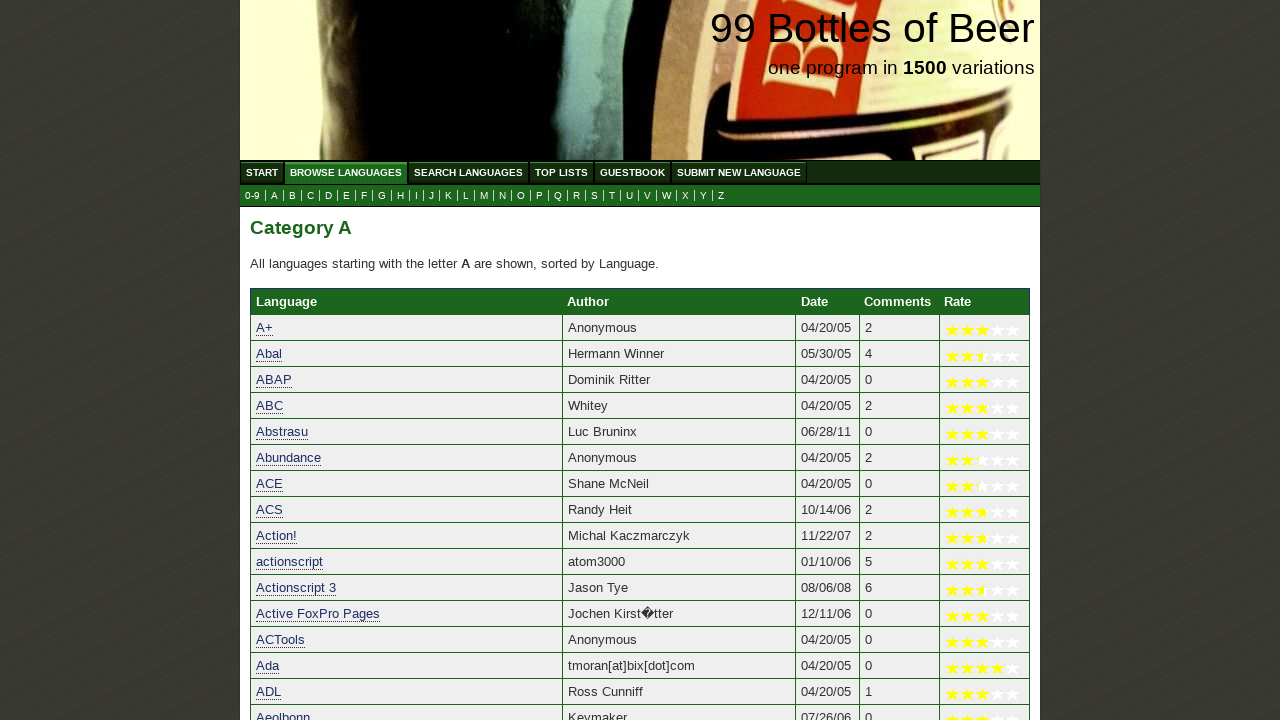

Verified header 'Author' is present at position 1
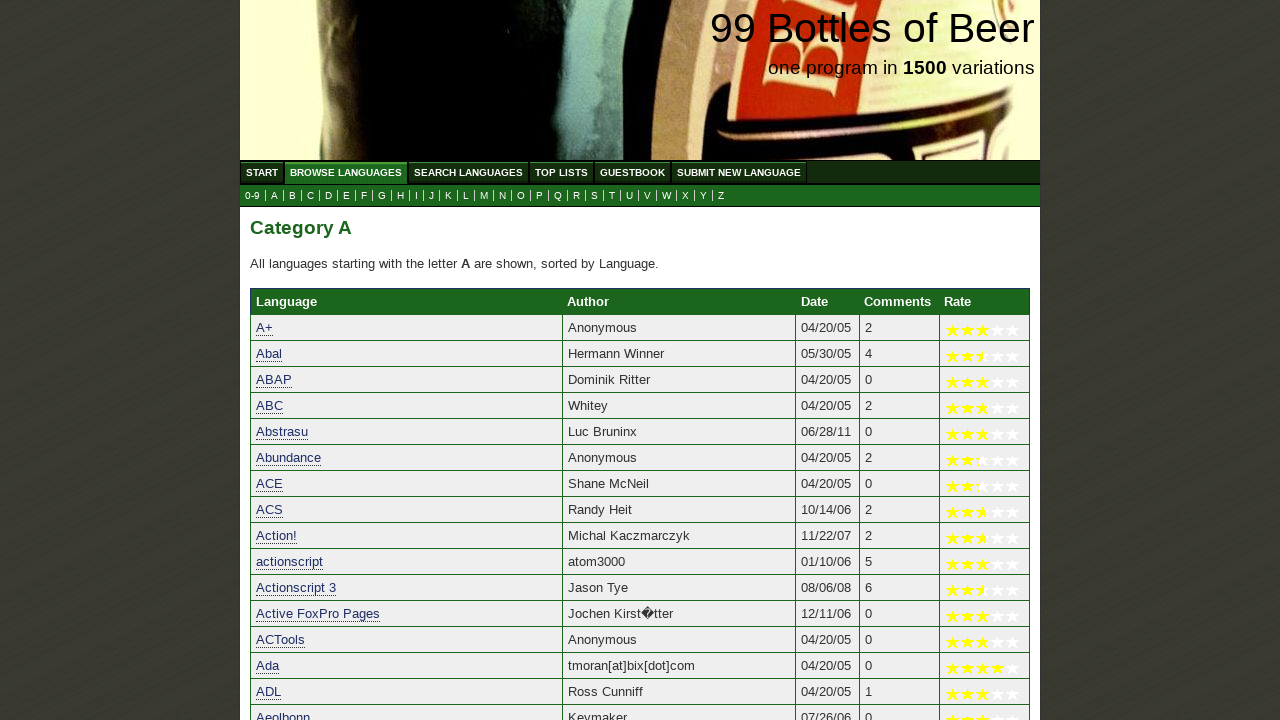

Verified header 'Date' is present at position 2
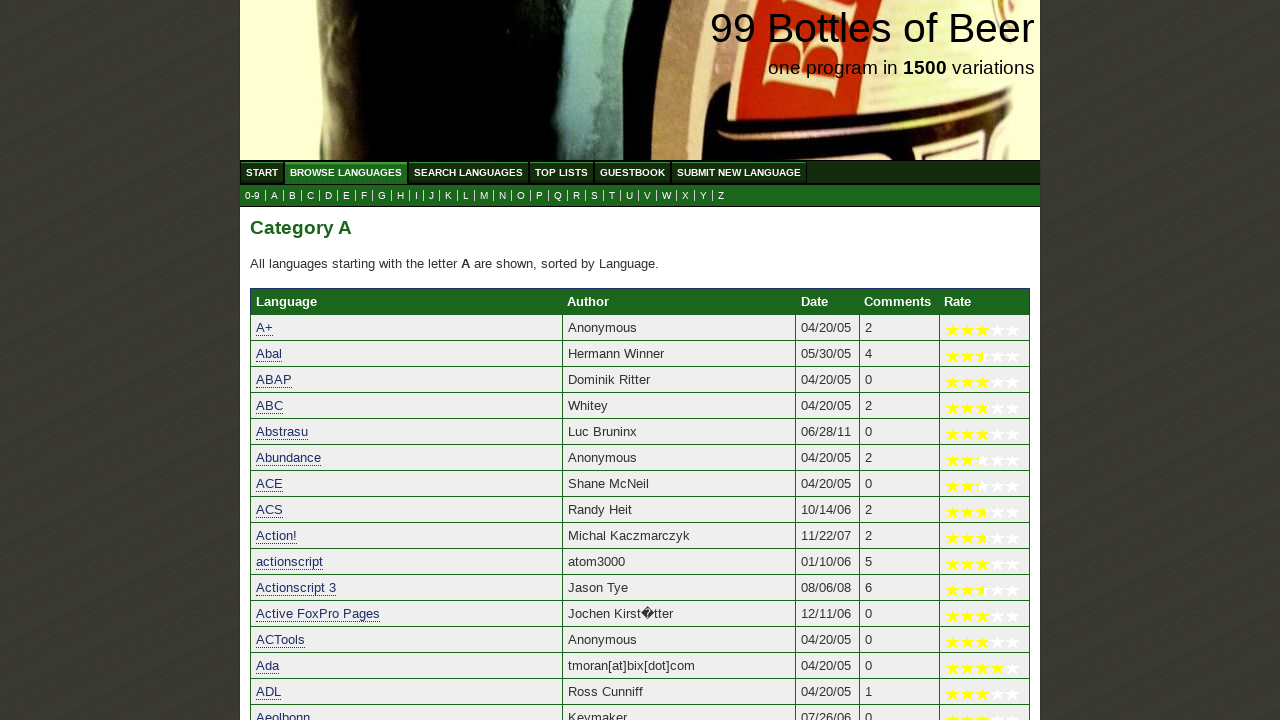

Verified header 'Comments' is present at position 3
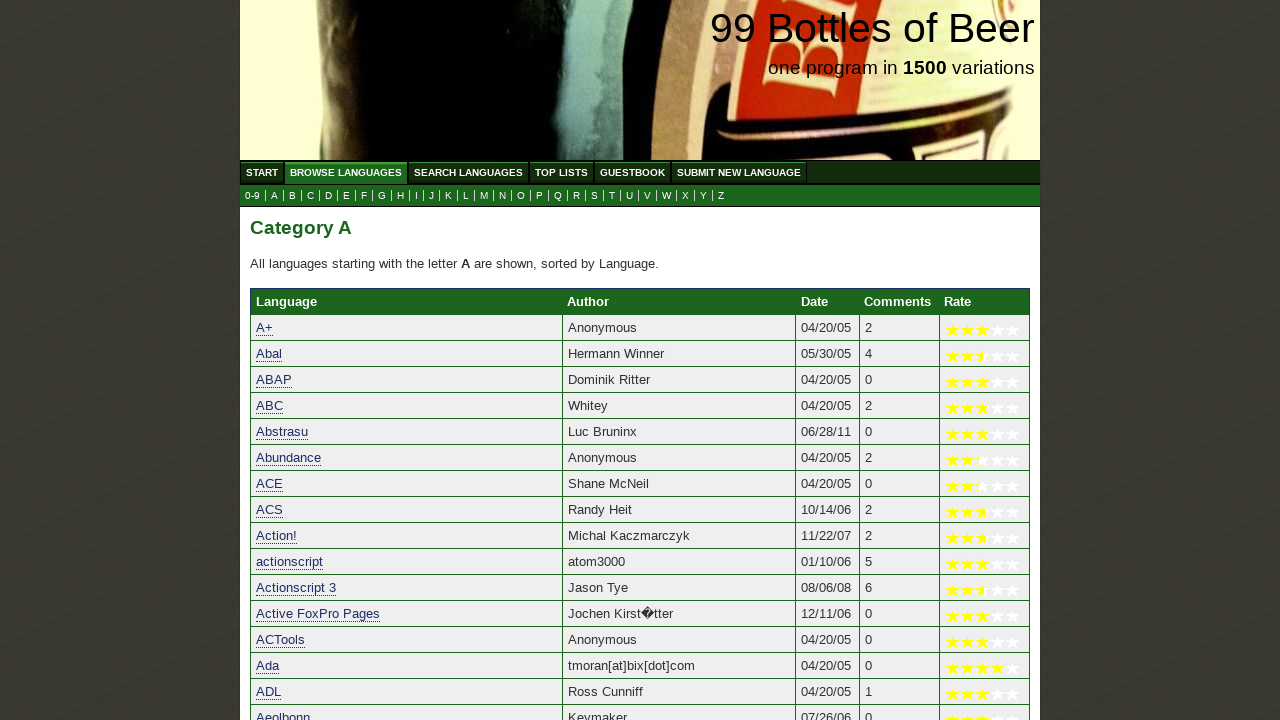

Verified header 'Rate' is present at position 4
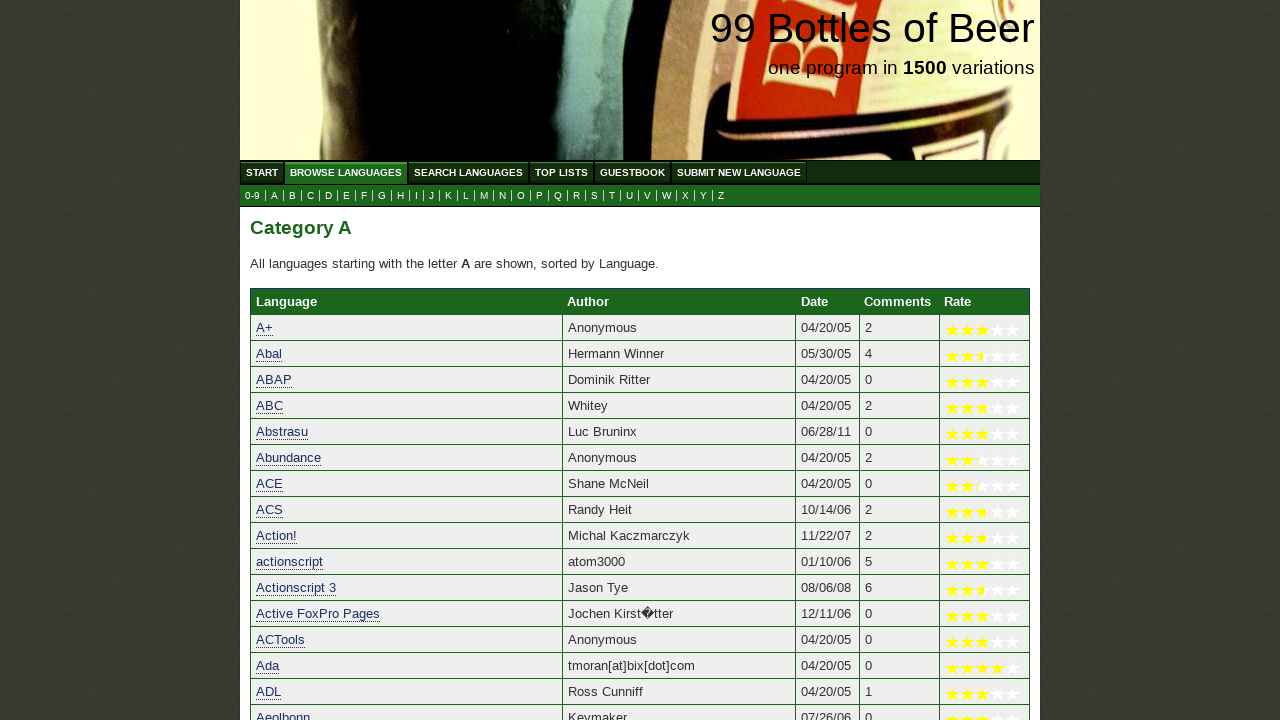

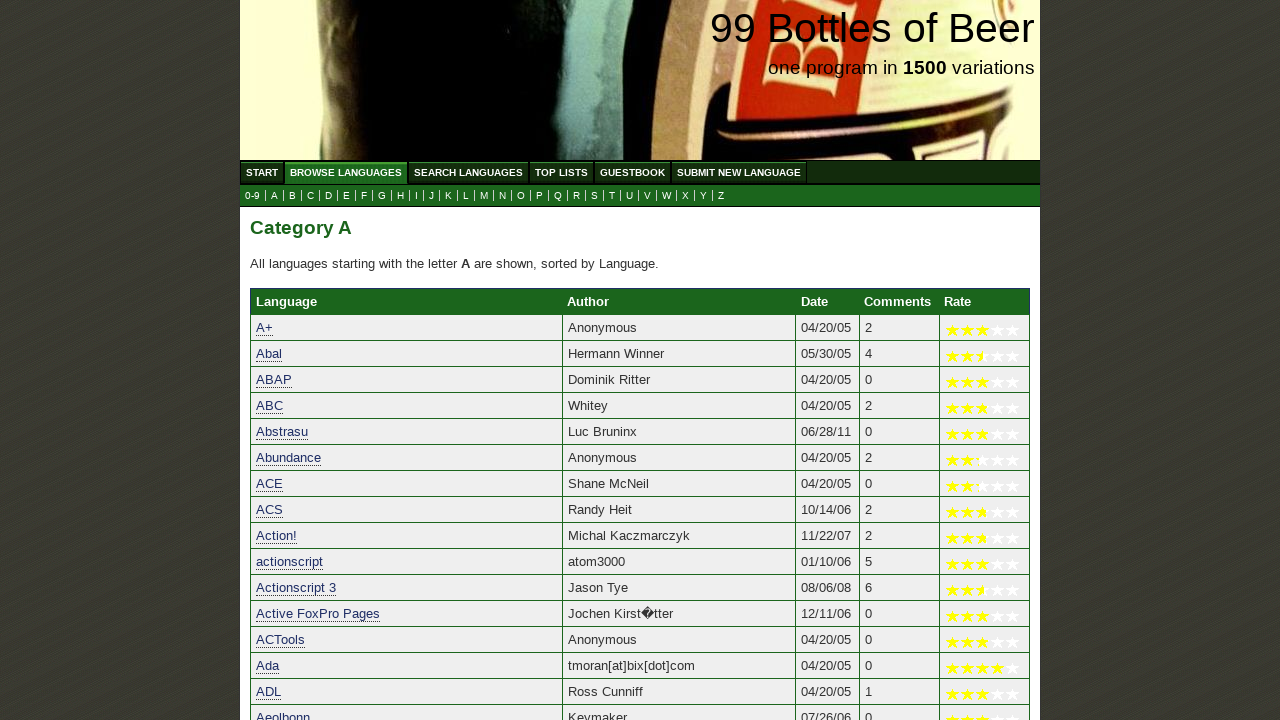